Tests injecting jQuery and jQuery Growl library into a web page via JavaScript execution, then displays a growl notification message on the page.

Starting URL: http://the-internet.herokuapp.com

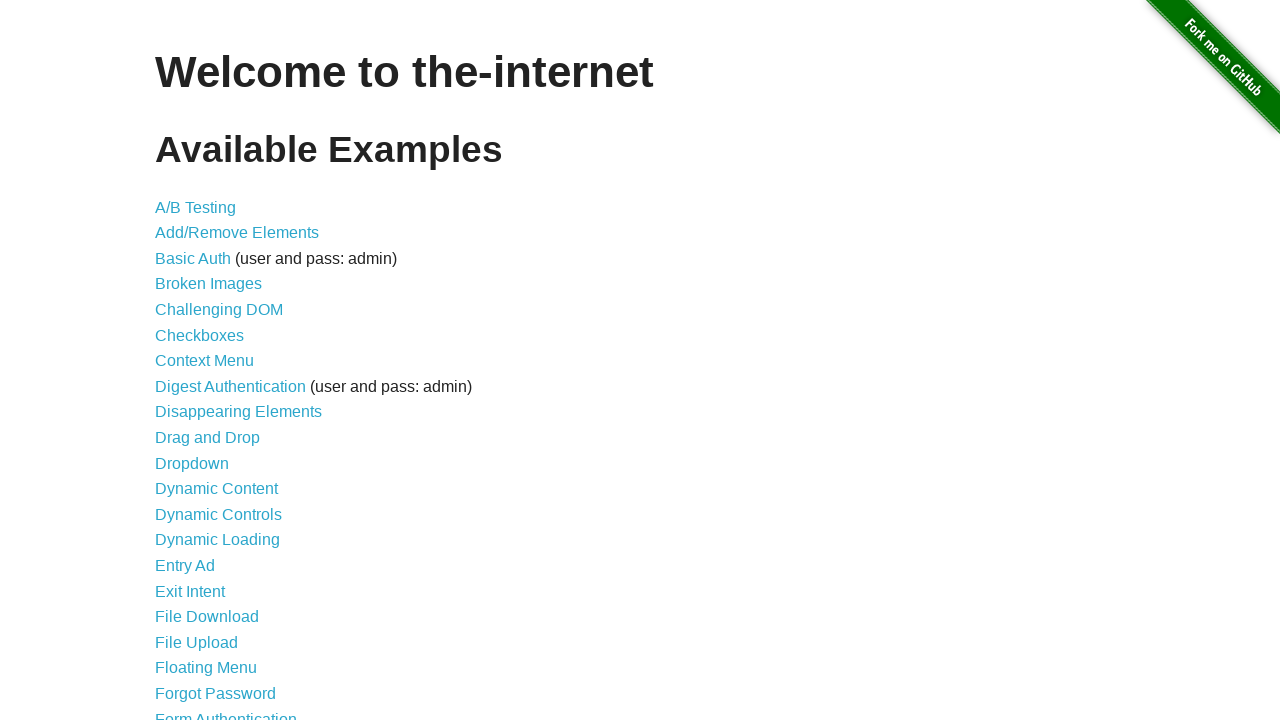

Injected jQuery library into page if not already present
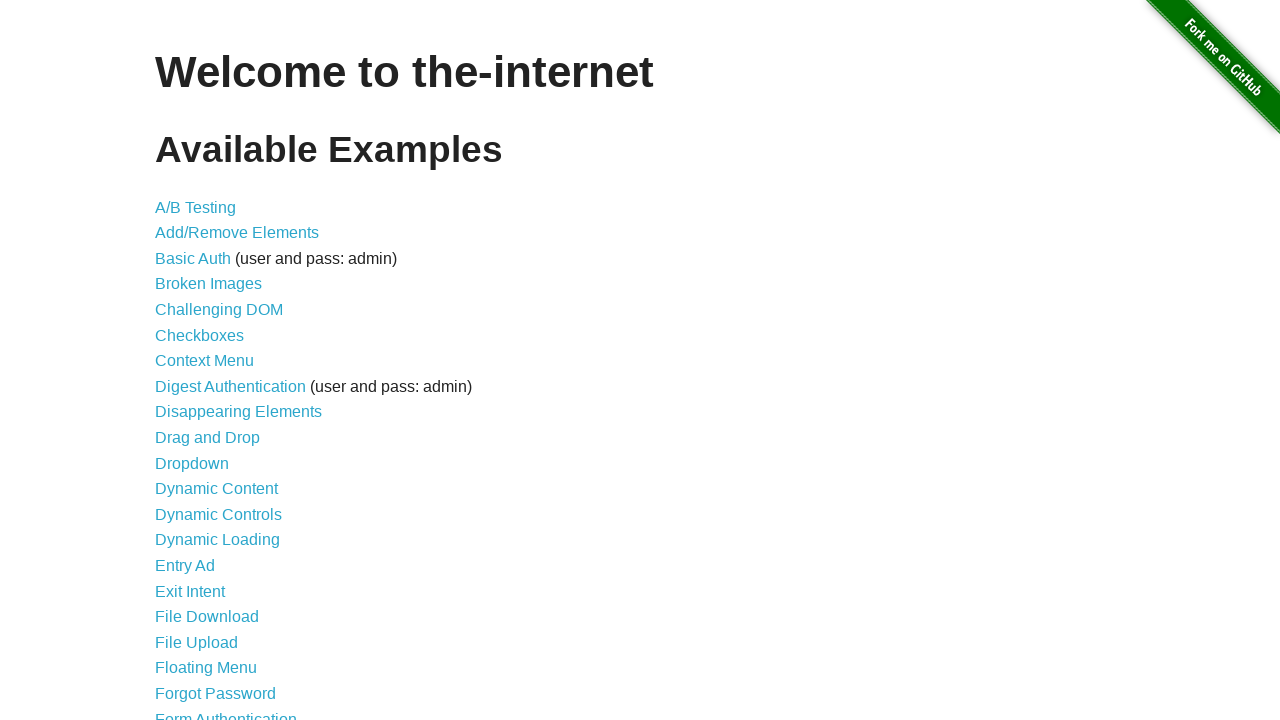

Verified jQuery library loaded successfully
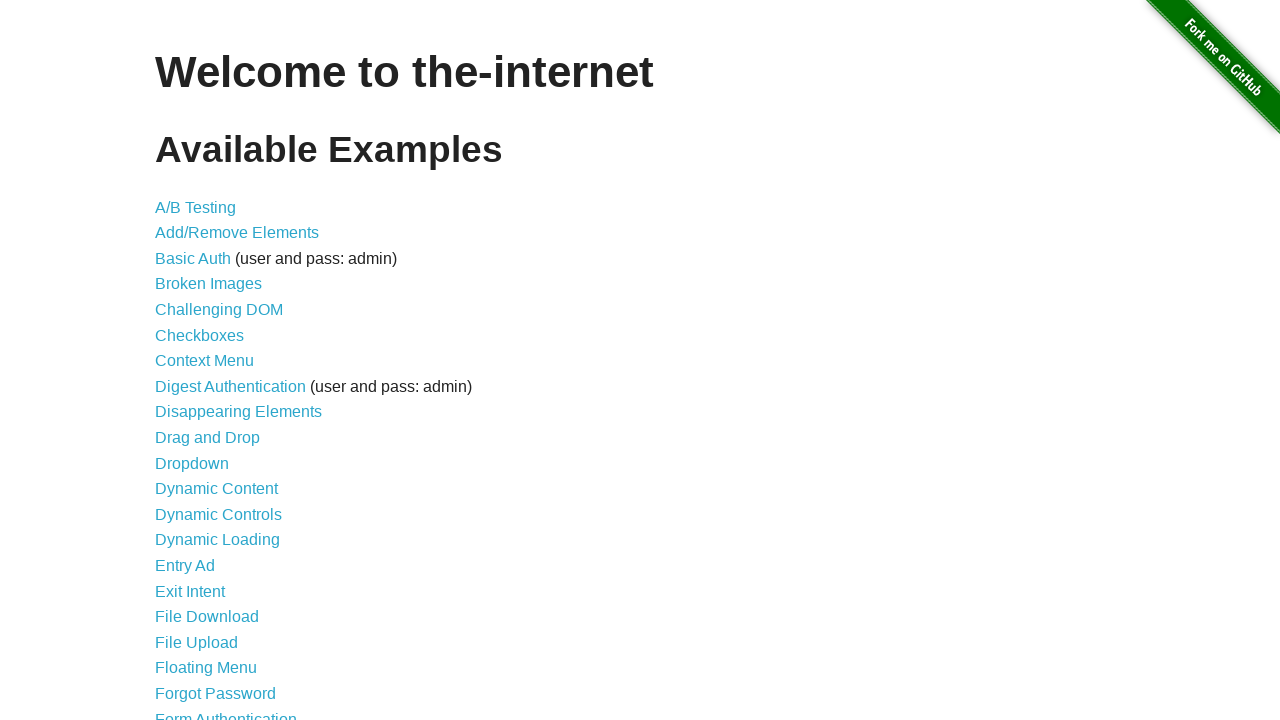

Injected jQuery Growl library script into page
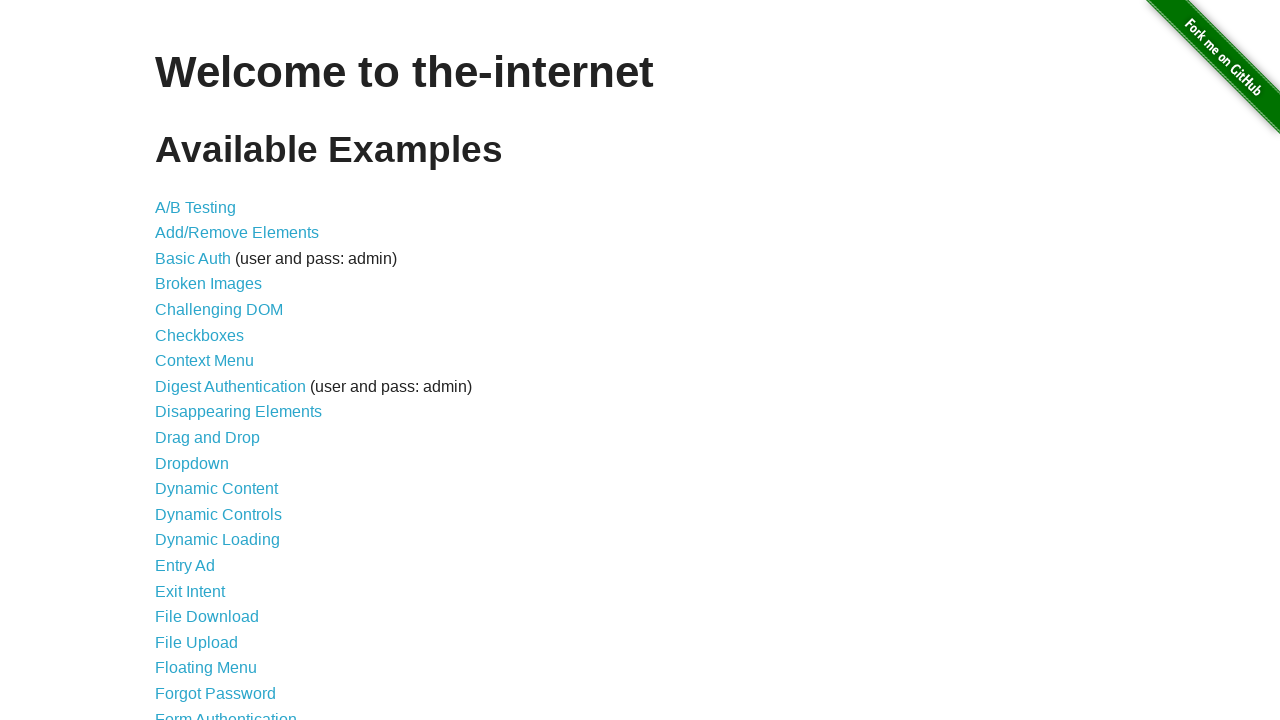

Added jQuery Growl CSS stylesheet to page
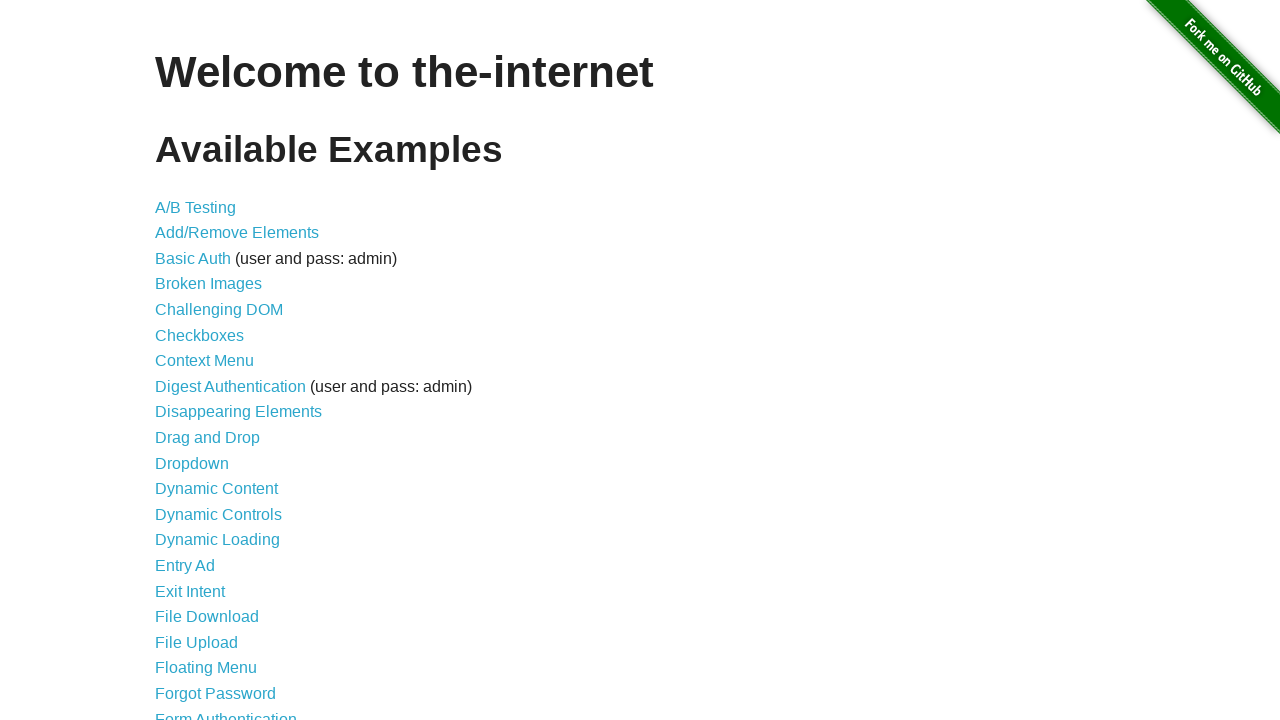

Confirmed jQuery Growl function is available
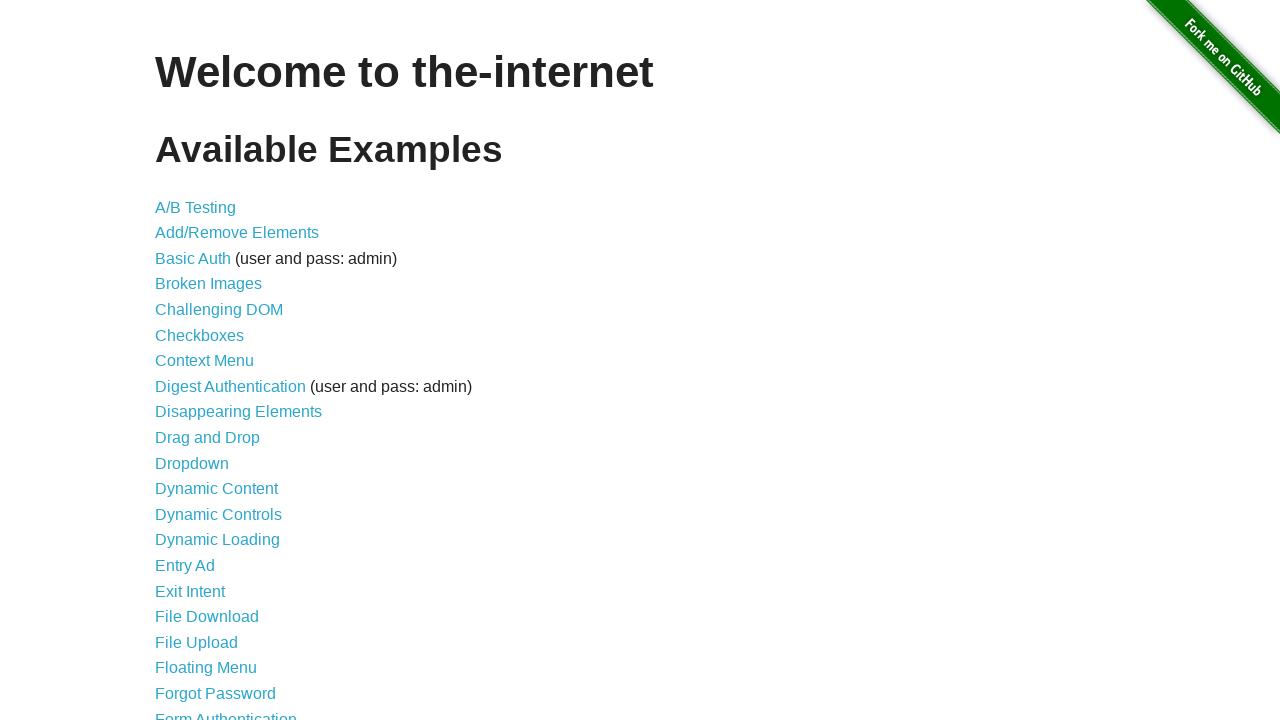

Displayed growl notification with title 'GET' and message '/'
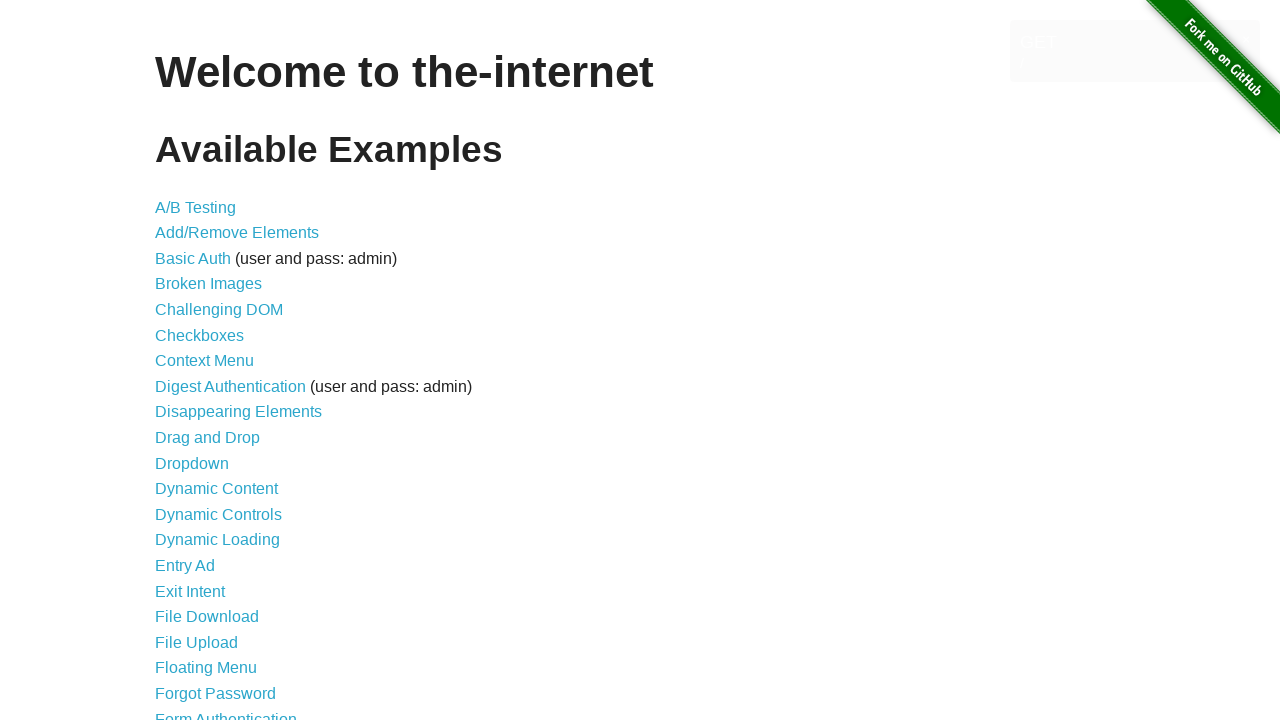

Waited 2 seconds to view the growl notification
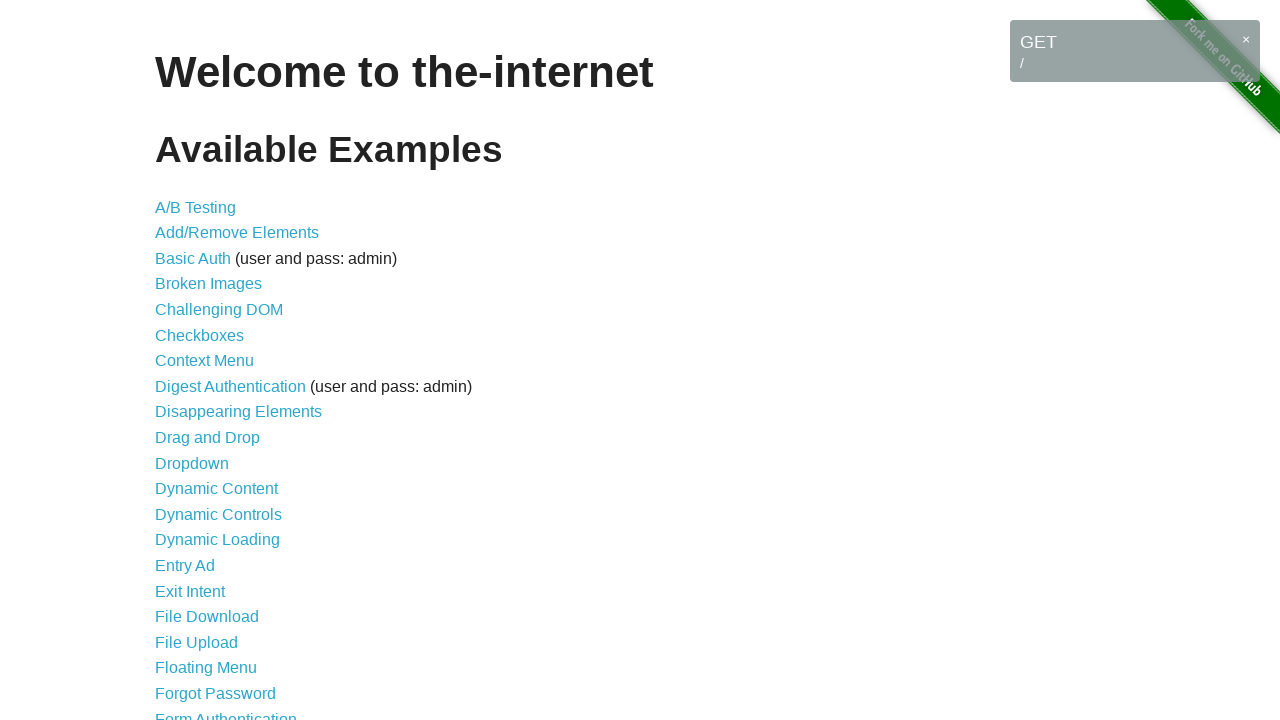

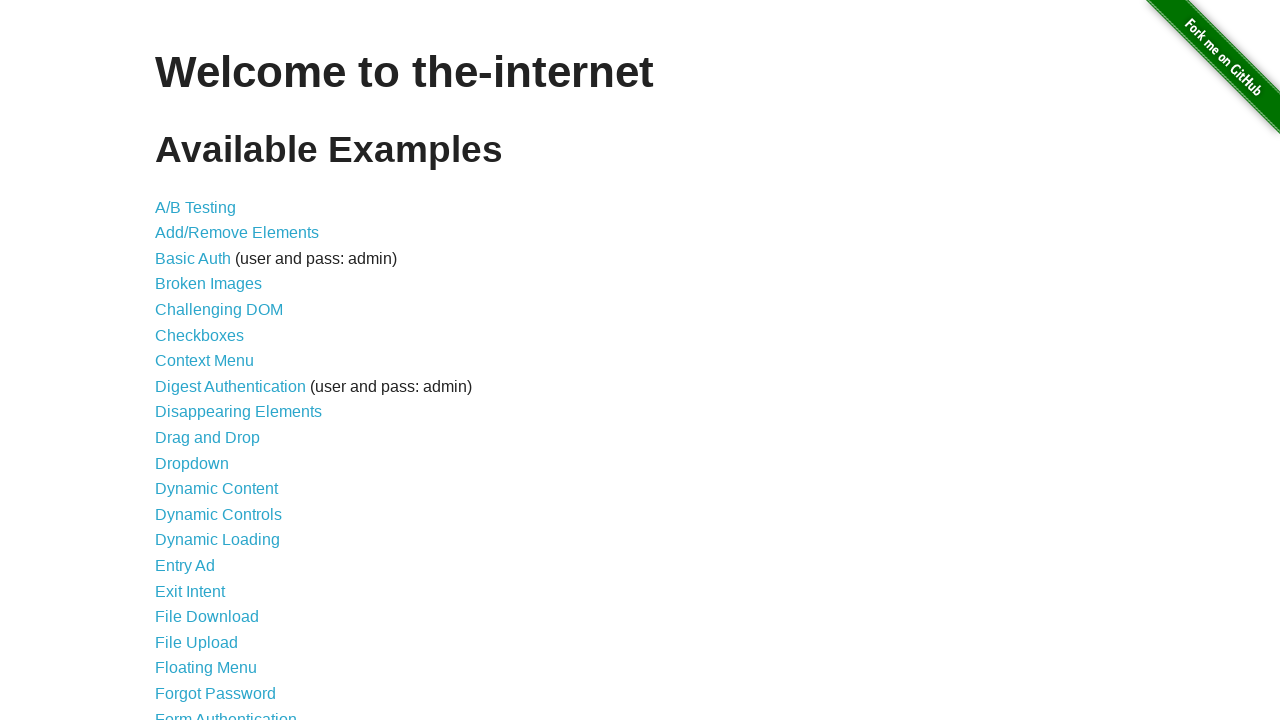